Tests the datepicker functionality by entering a date value and pressing enter to confirm

Starting URL: https://formy-project.herokuapp.com/datepicker

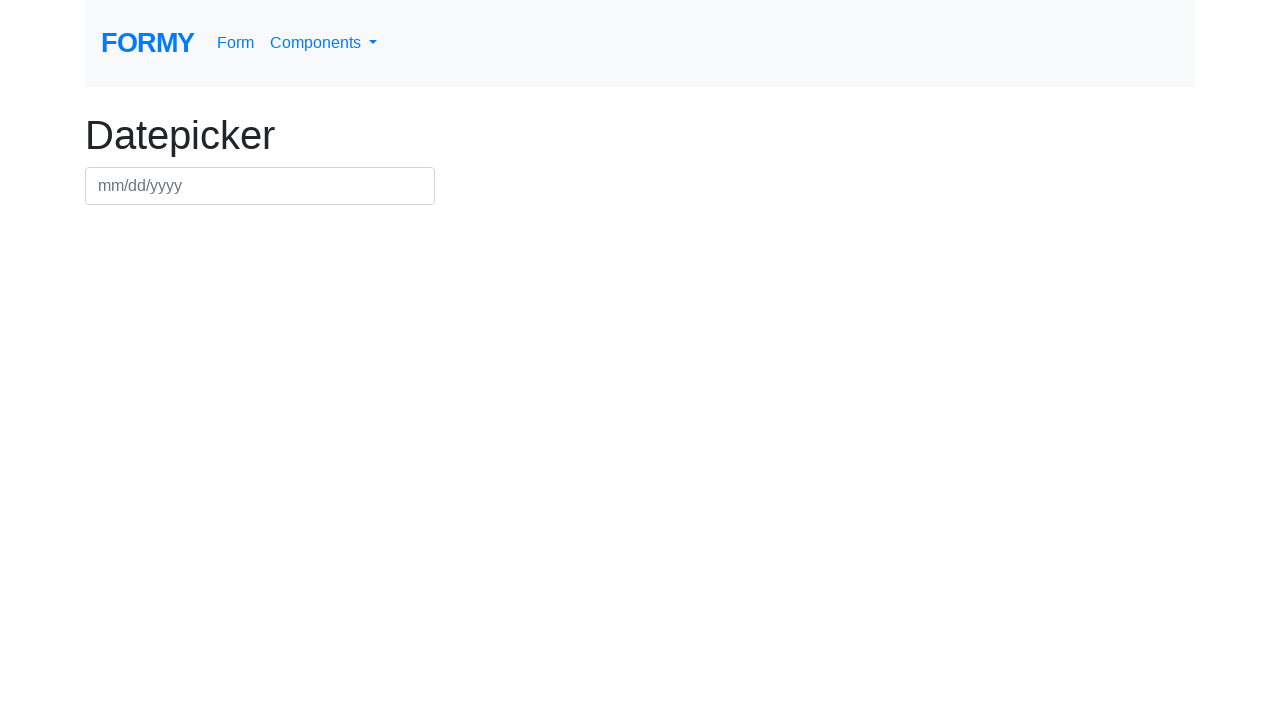

Filled datepicker field with date '03/04/2022' on #datepicker
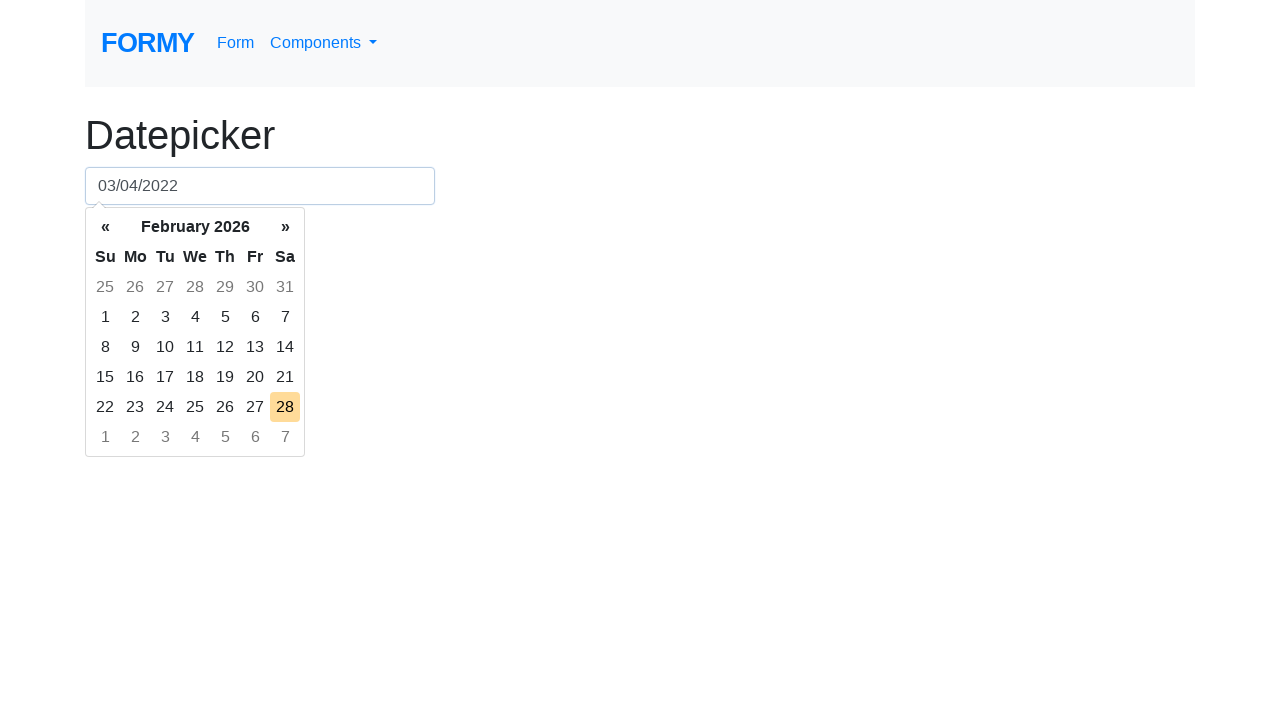

Pressed Enter to confirm date selection on #datepicker
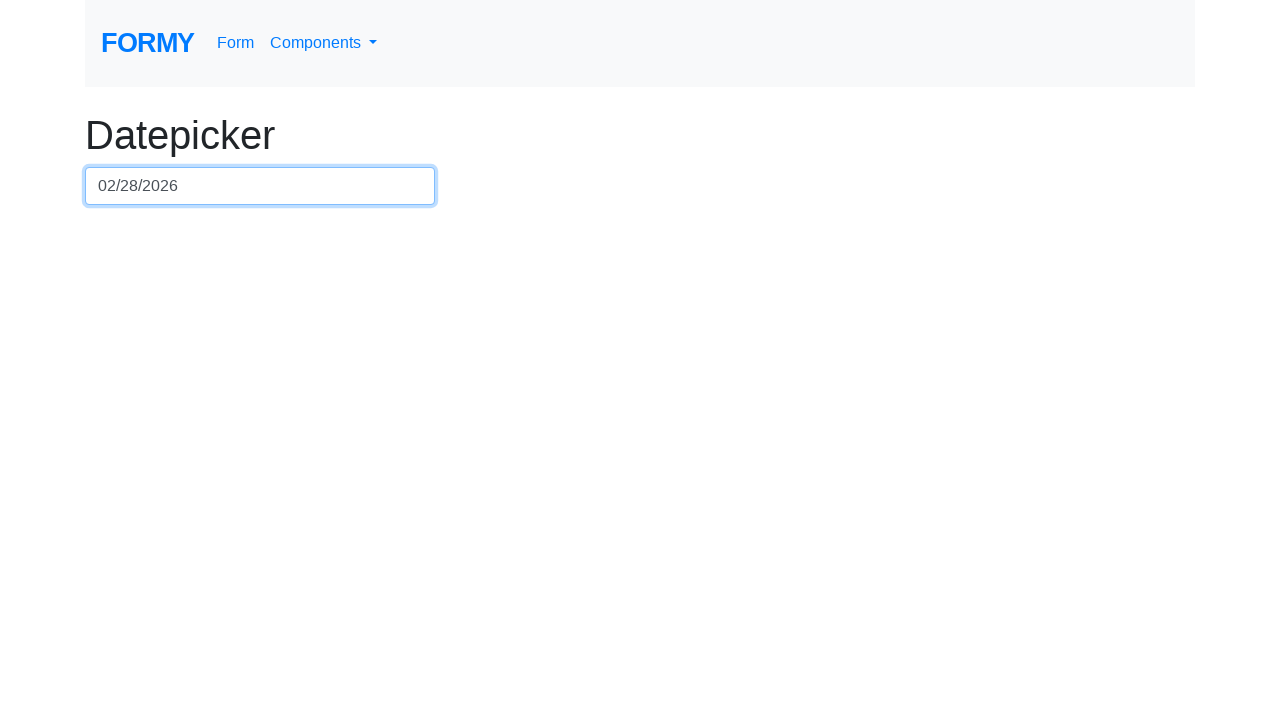

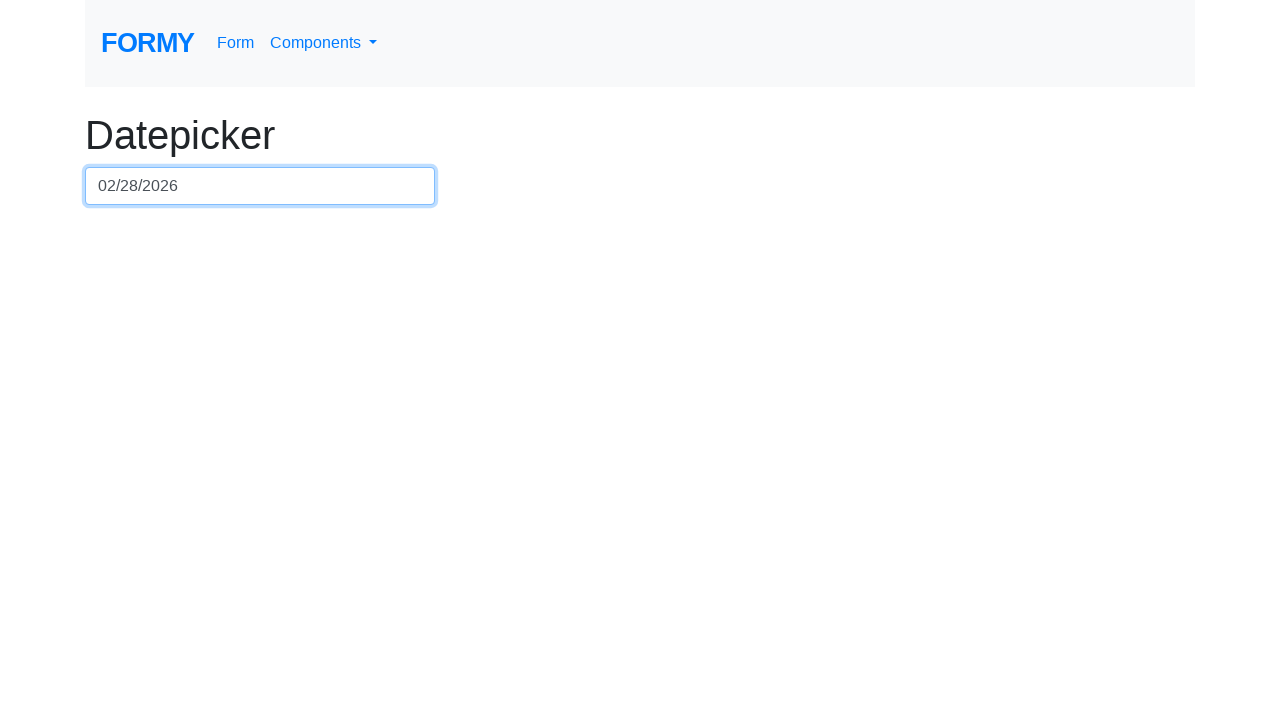